Tests Tokopedia search functionality by entering "Laptop" in the search field and submitting the search

Starting URL: https://www.tokopedia.com

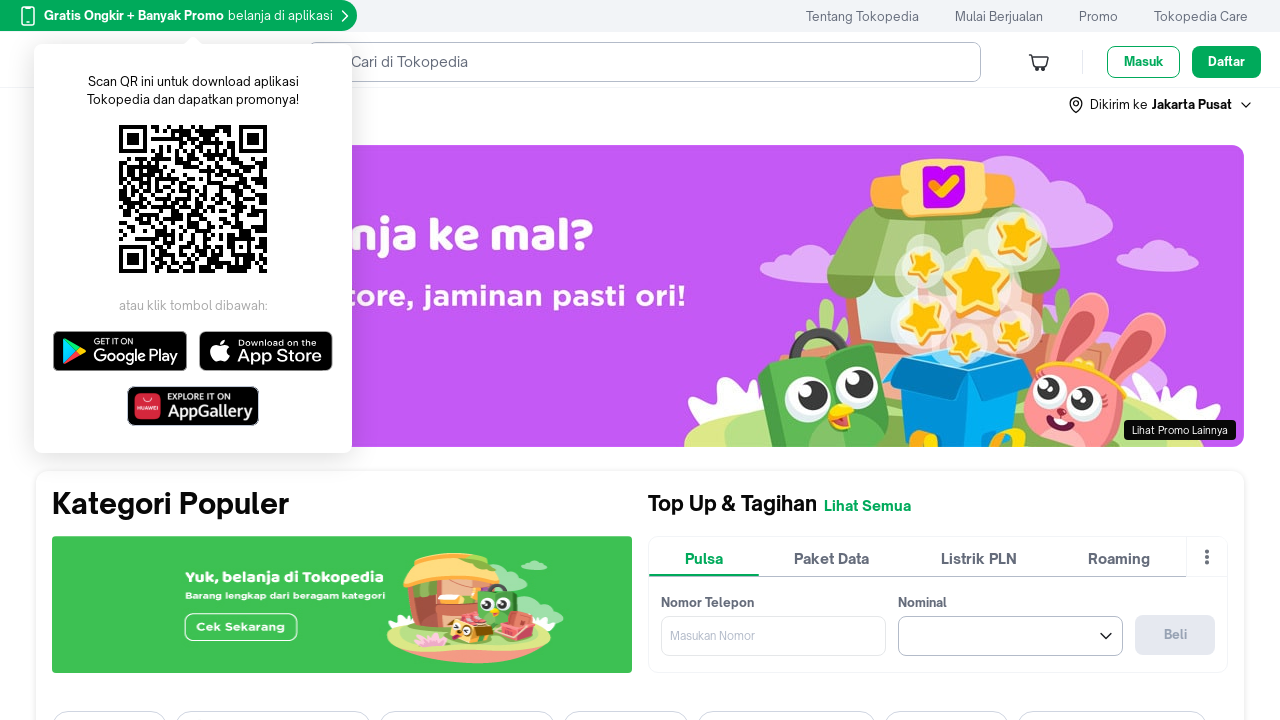

Search input field loaded on Tokopedia homepage
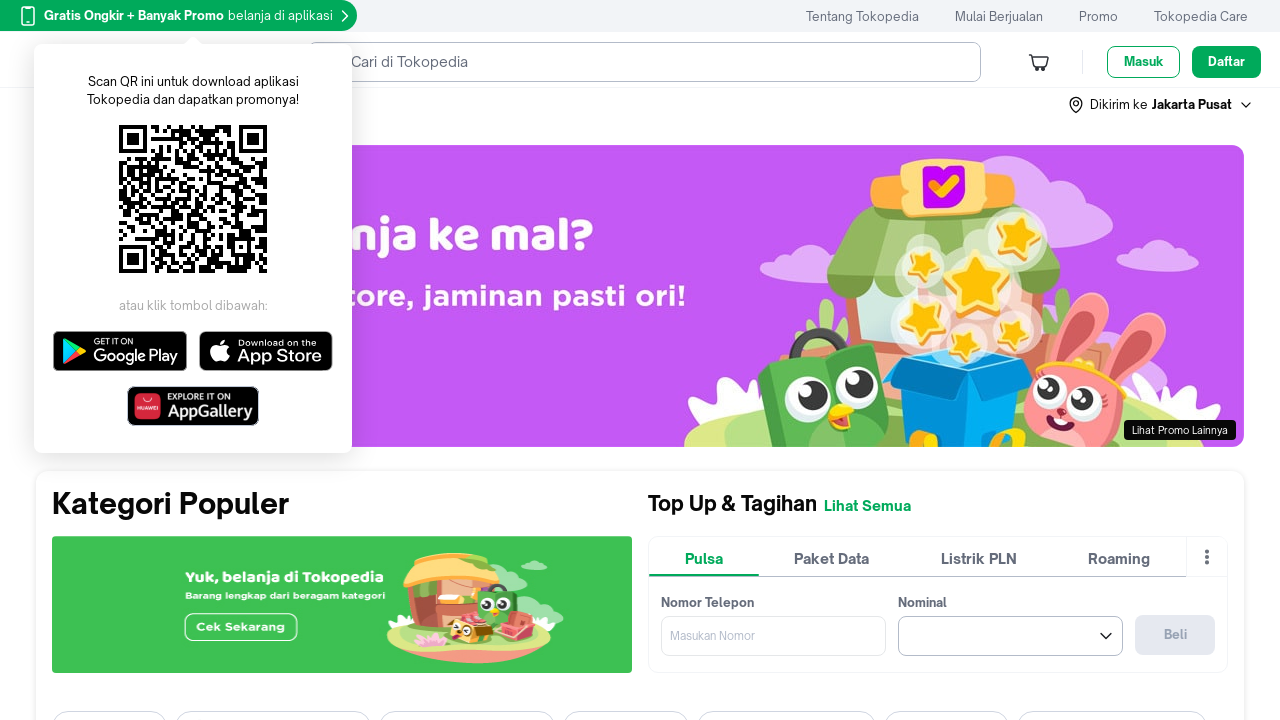

Entered 'Laptop' in the search field on input[aria-label="Cari di Tokopedia"]
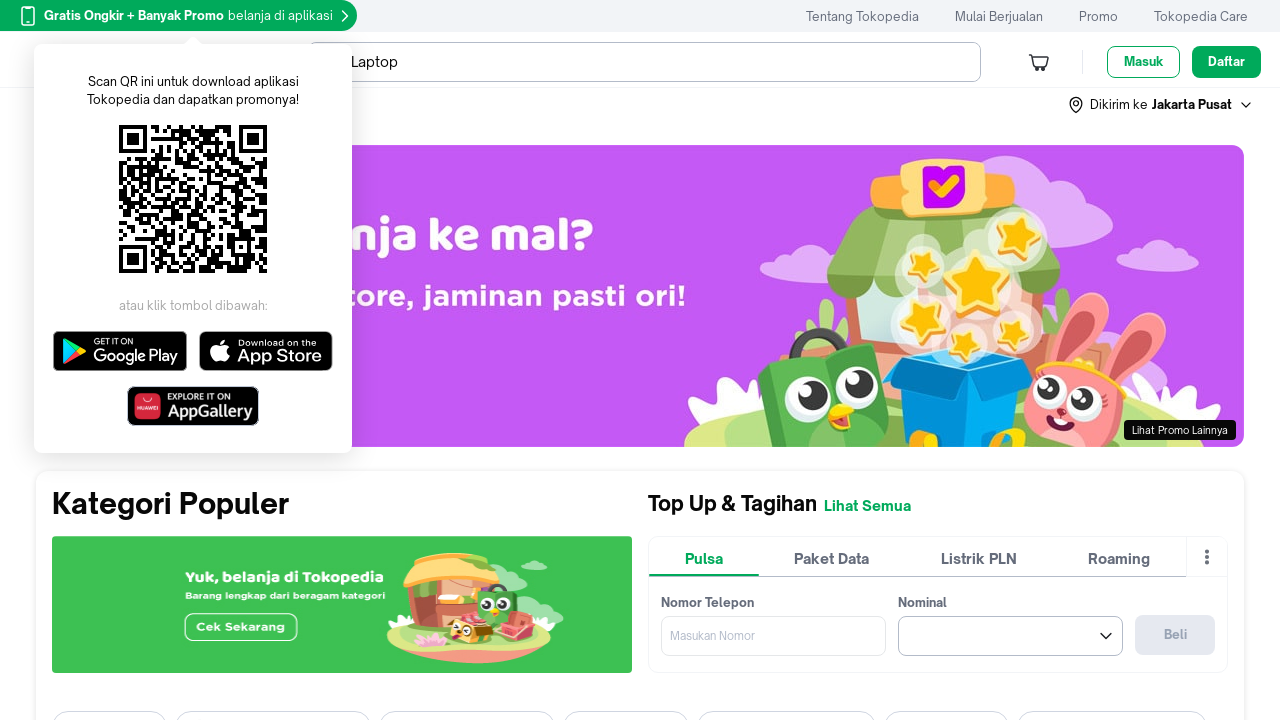

Submitted search by pressing Enter on input[aria-label="Cari di Tokopedia"]
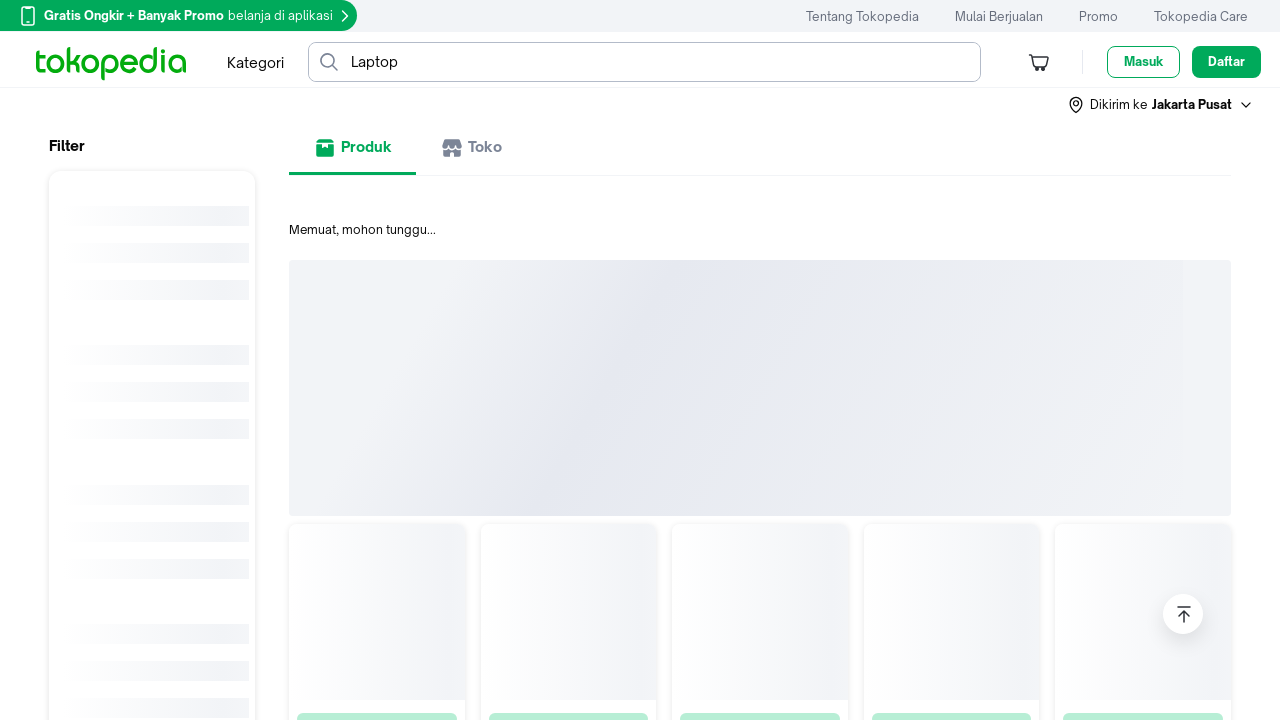

Waited for search results to load
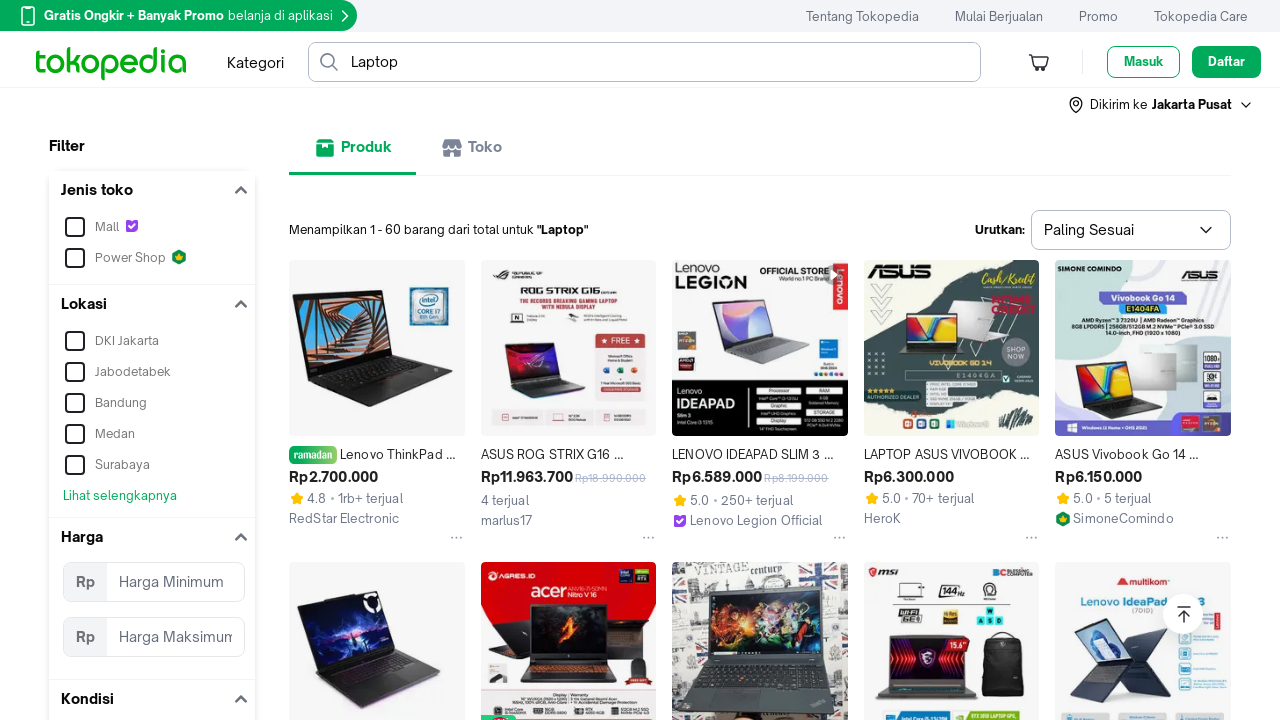

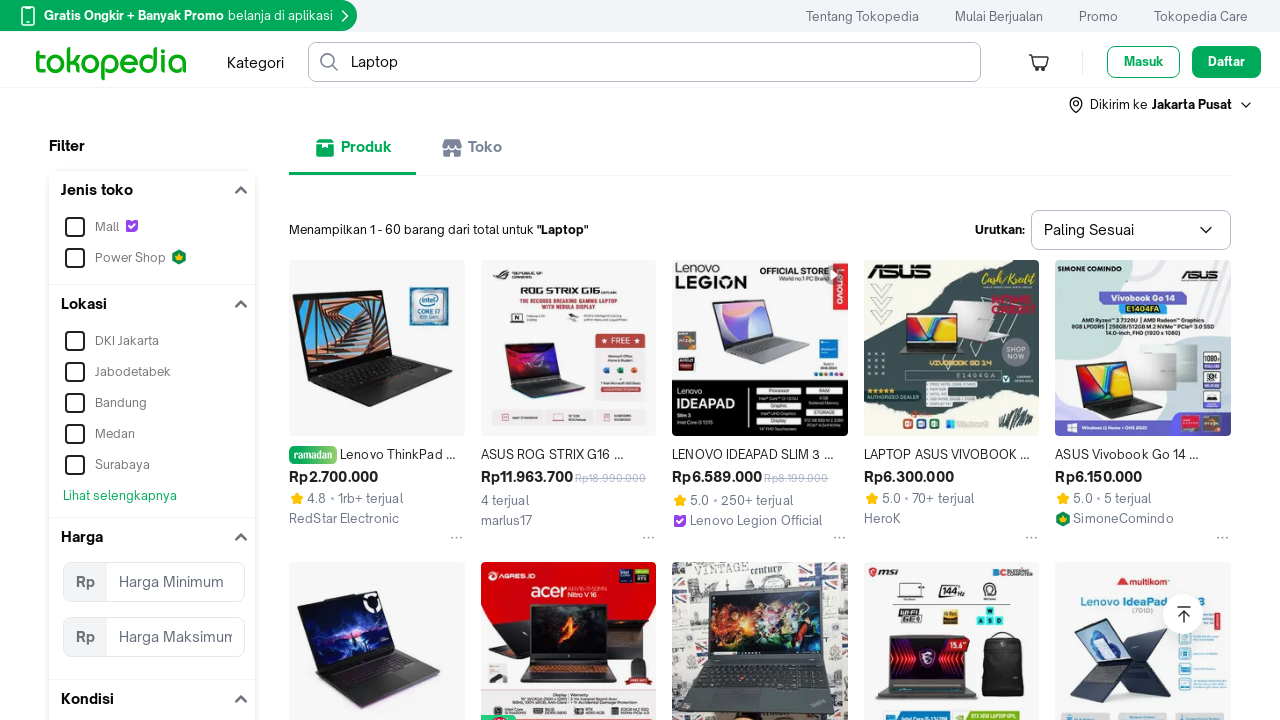